Navigates to the Alchemy Jobs website, clicks on the Jobs menu link, and verifies the page title changes correctly

Starting URL: https://alchemy.hguy.co/jobs/

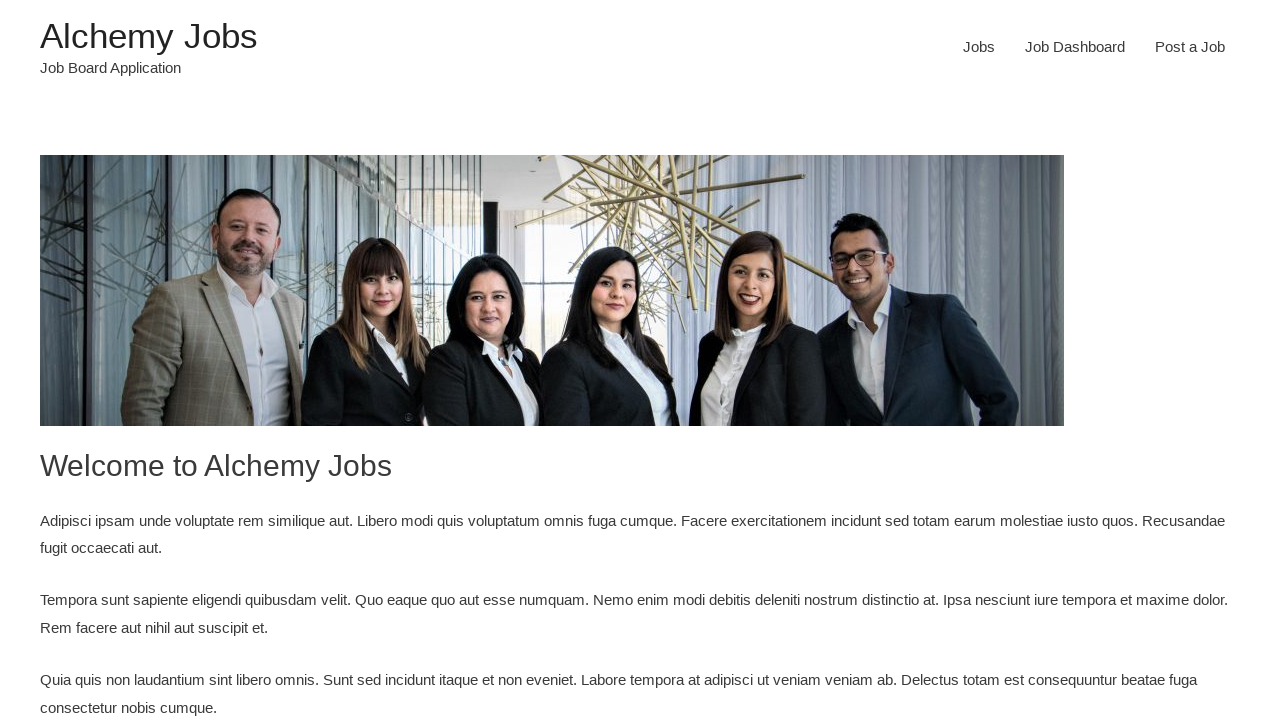

Clicked on the Jobs menu link at (979, 47) on xpath=//a[text()='Jobs']
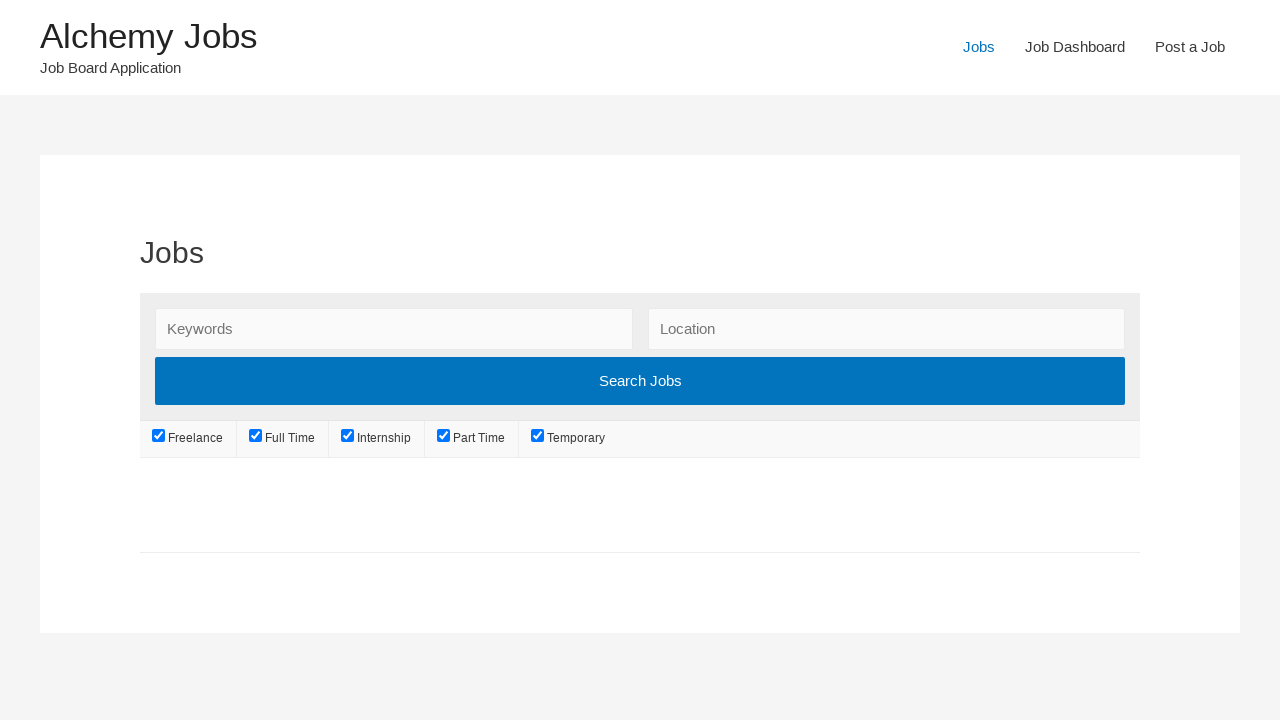

Waited for page navigation to complete (networkidle)
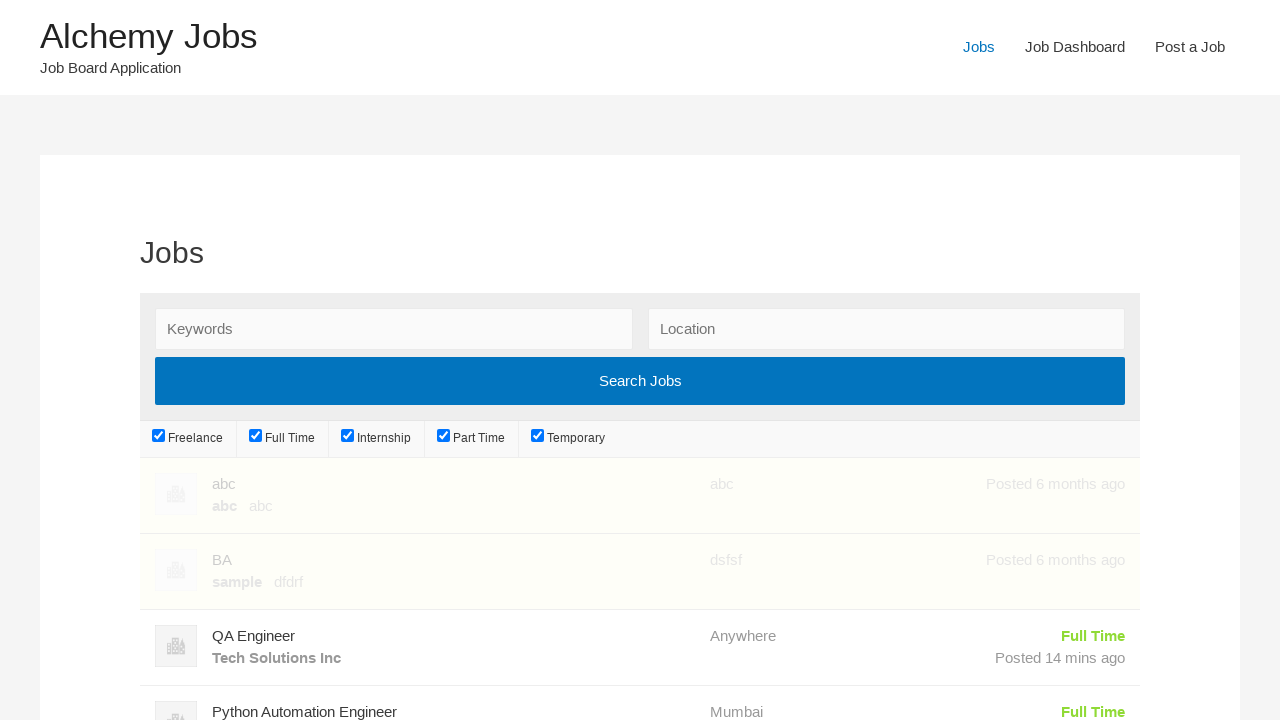

Verified page title is 'Jobs – Alchemy Jobs'
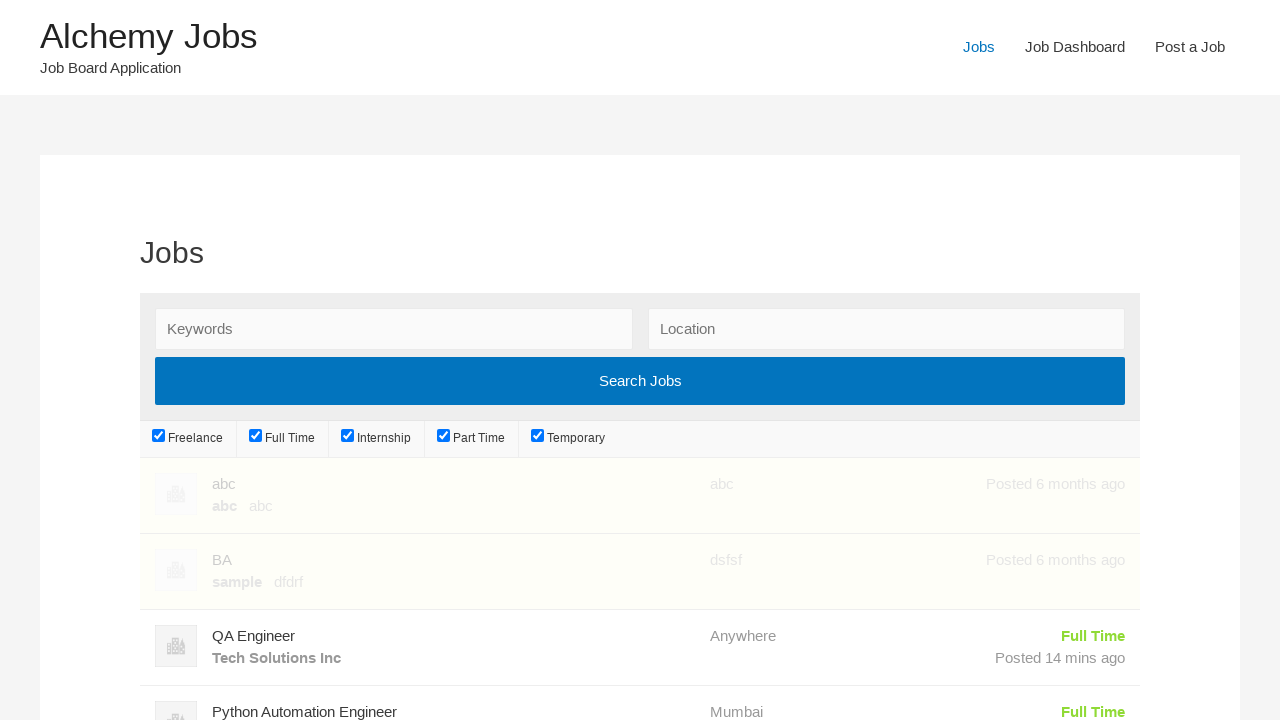

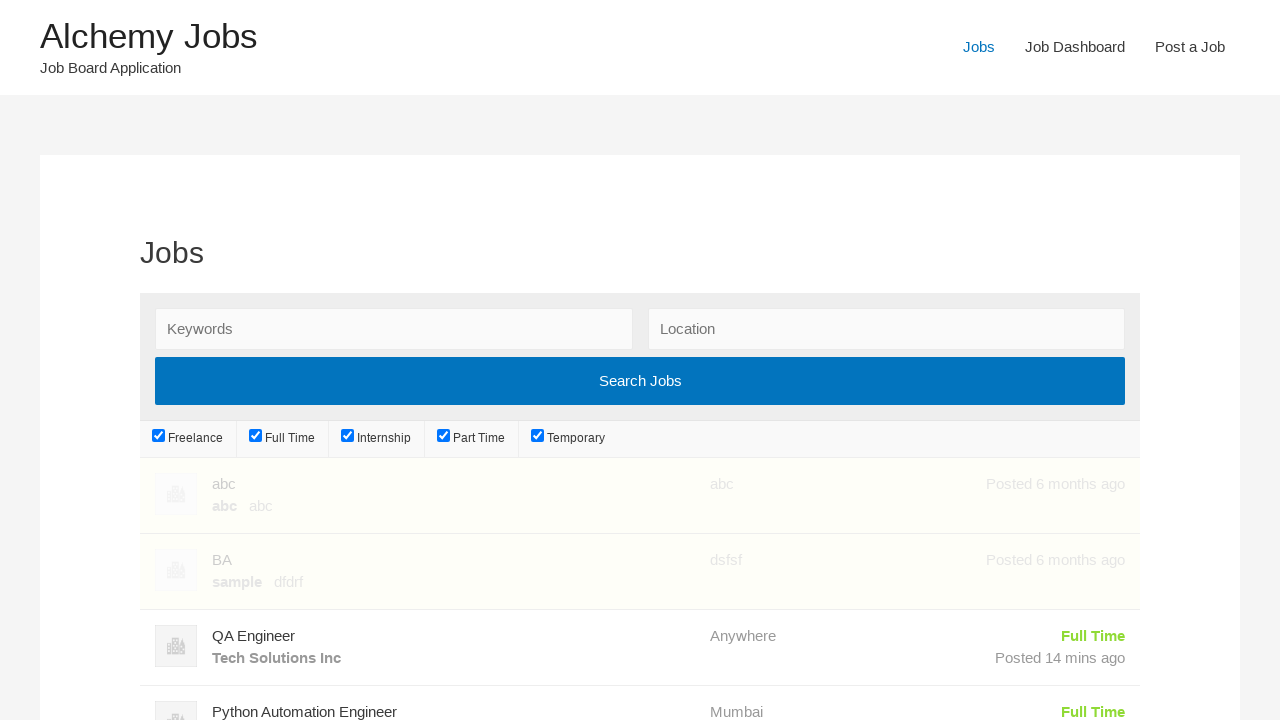